Navigates to the Selenium official website and scrolls to the "News" section heading element using JavaScript execution.

Starting URL: https://www.selenium.dev/

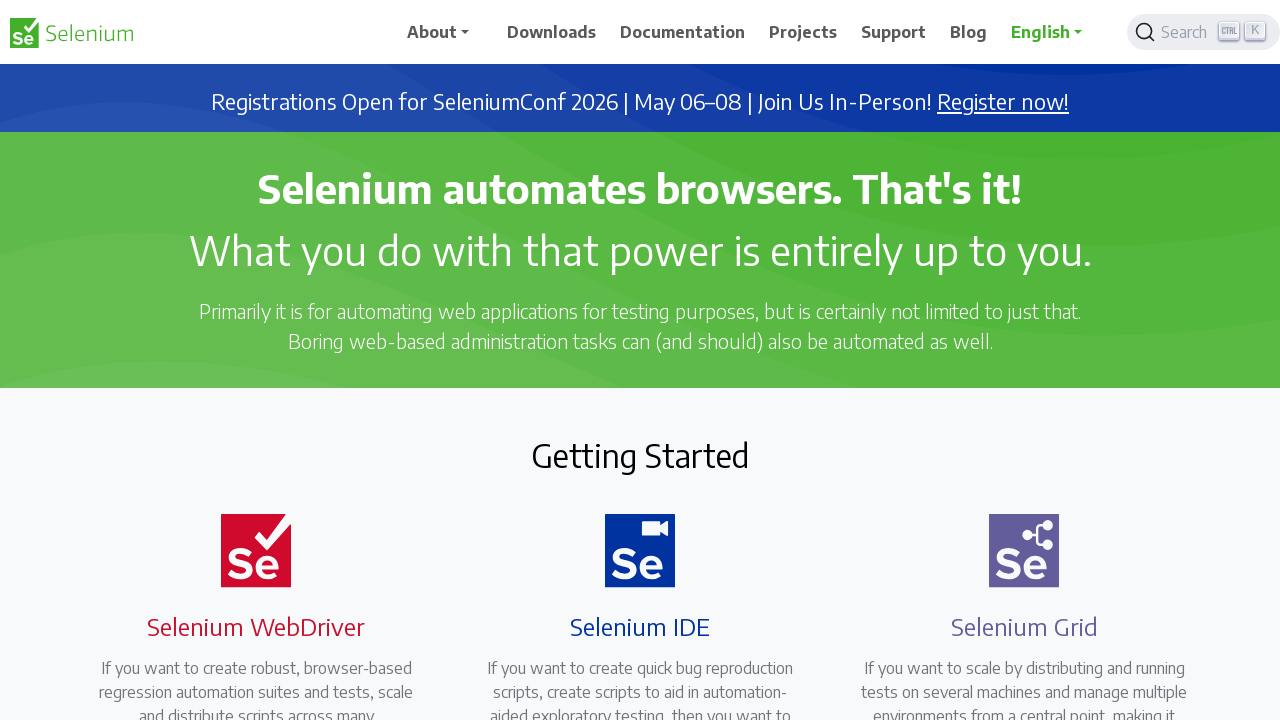

Waited for News heading element to be present
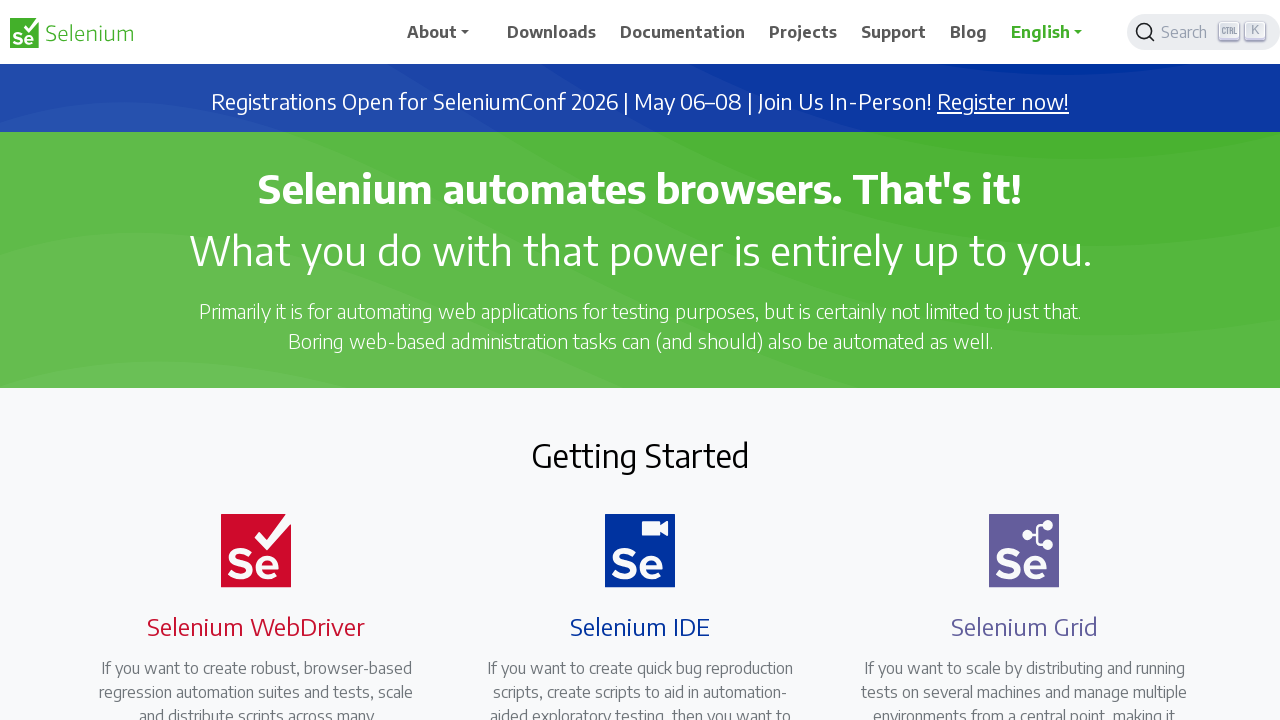

Scrolled to News section heading element
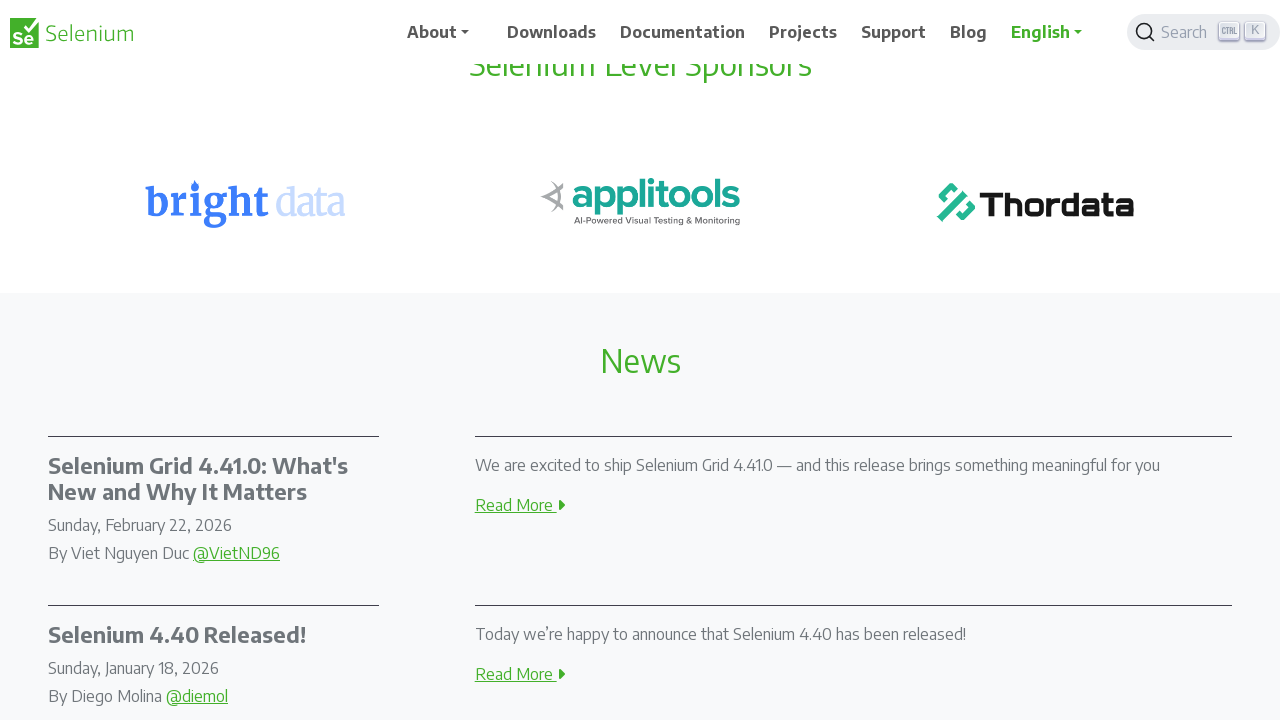

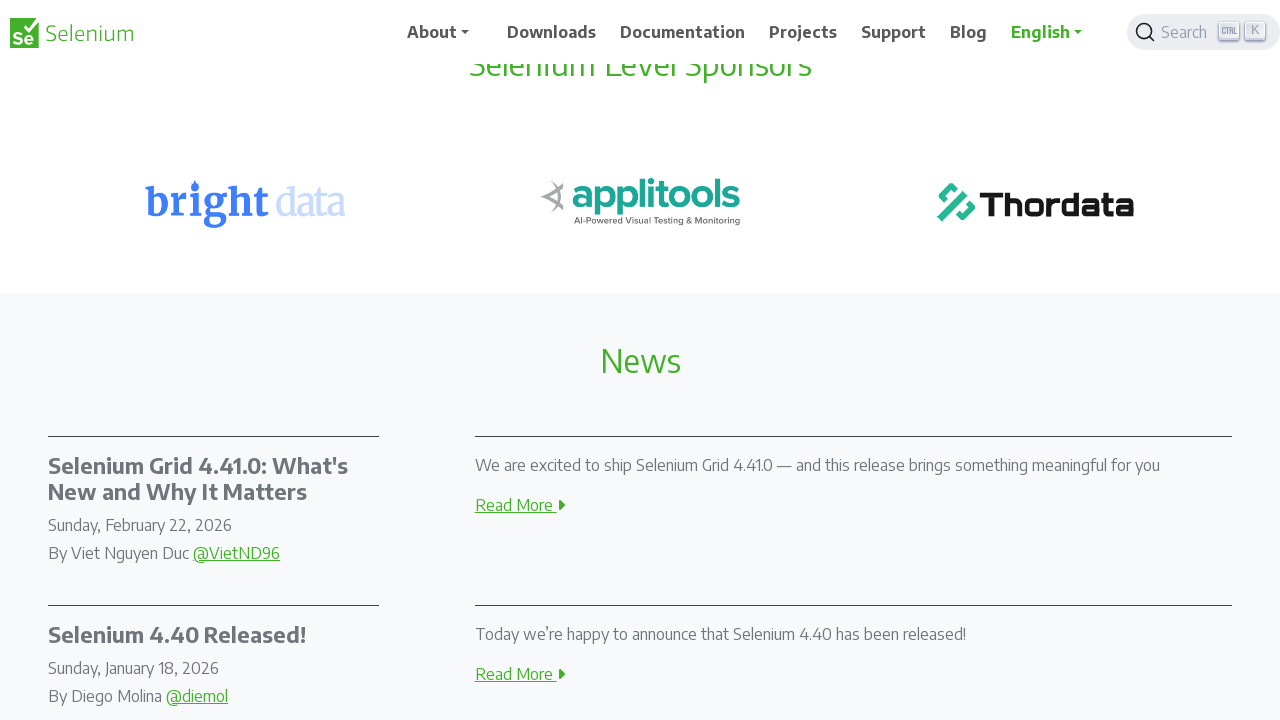